Tests greeting a specific cat by navigating to the greet-a-cat page with a cat name and verifying the personalized greeting

Starting URL: https://cs1632.appspot.com/

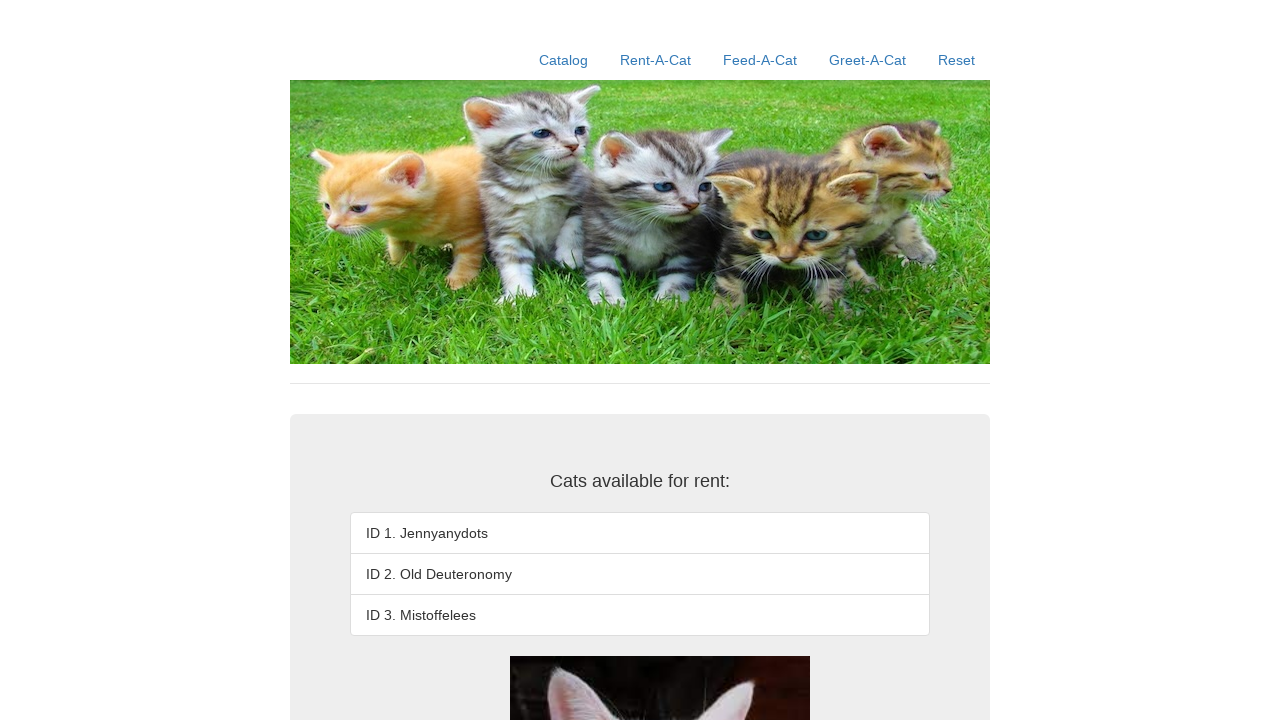

Reset cookies to clear previous state
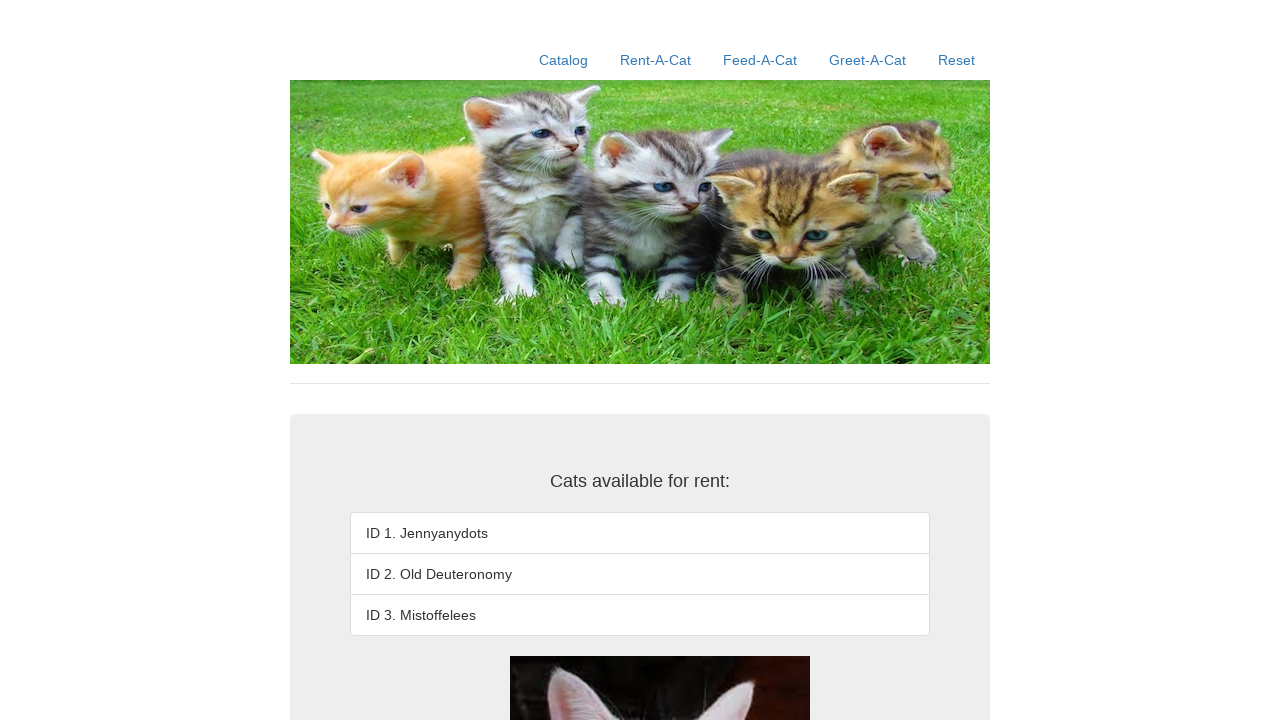

Navigated to greet-a-cat page for Jennyanydots
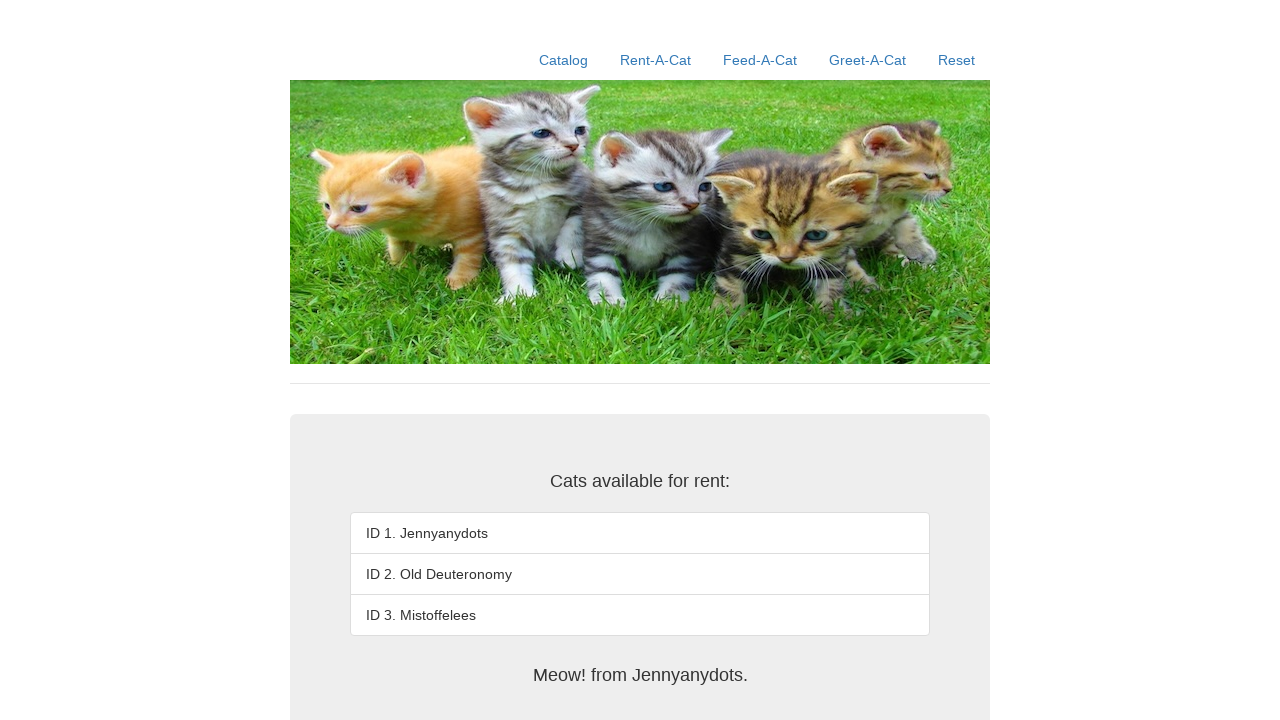

Greeting message element loaded
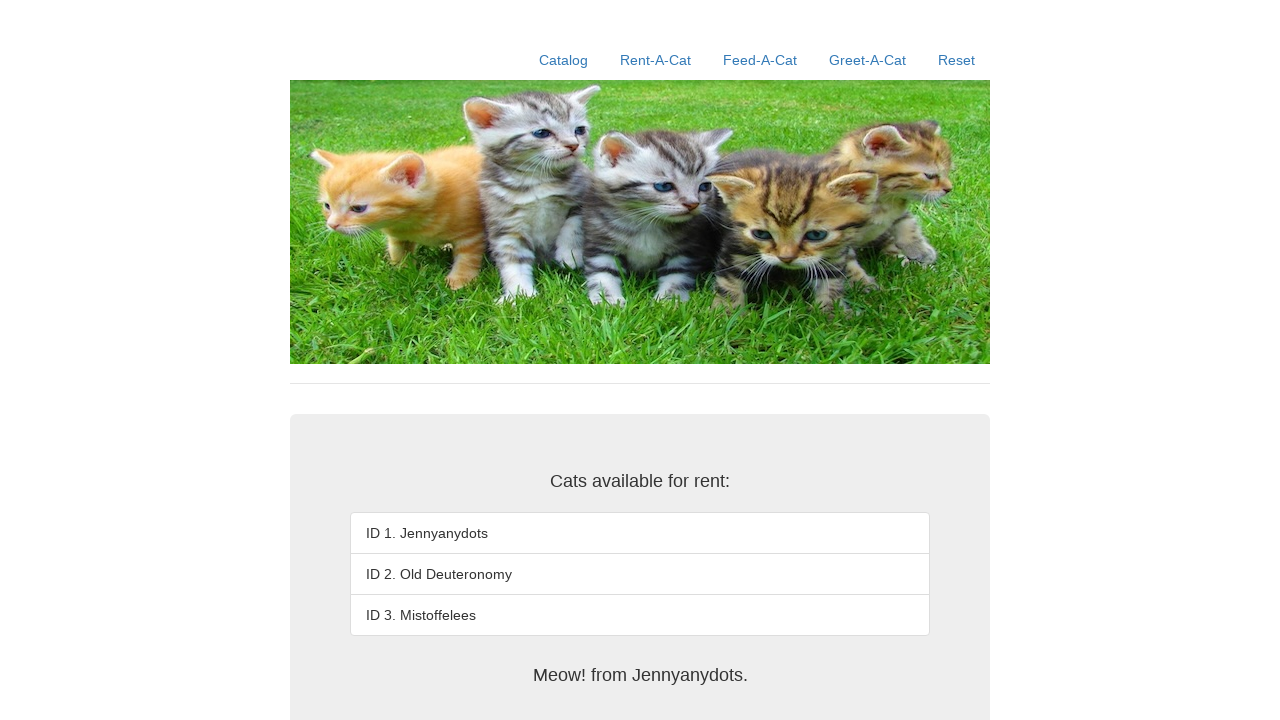

Verified personalized greeting message: 'Meow! from Jennyanydots.'
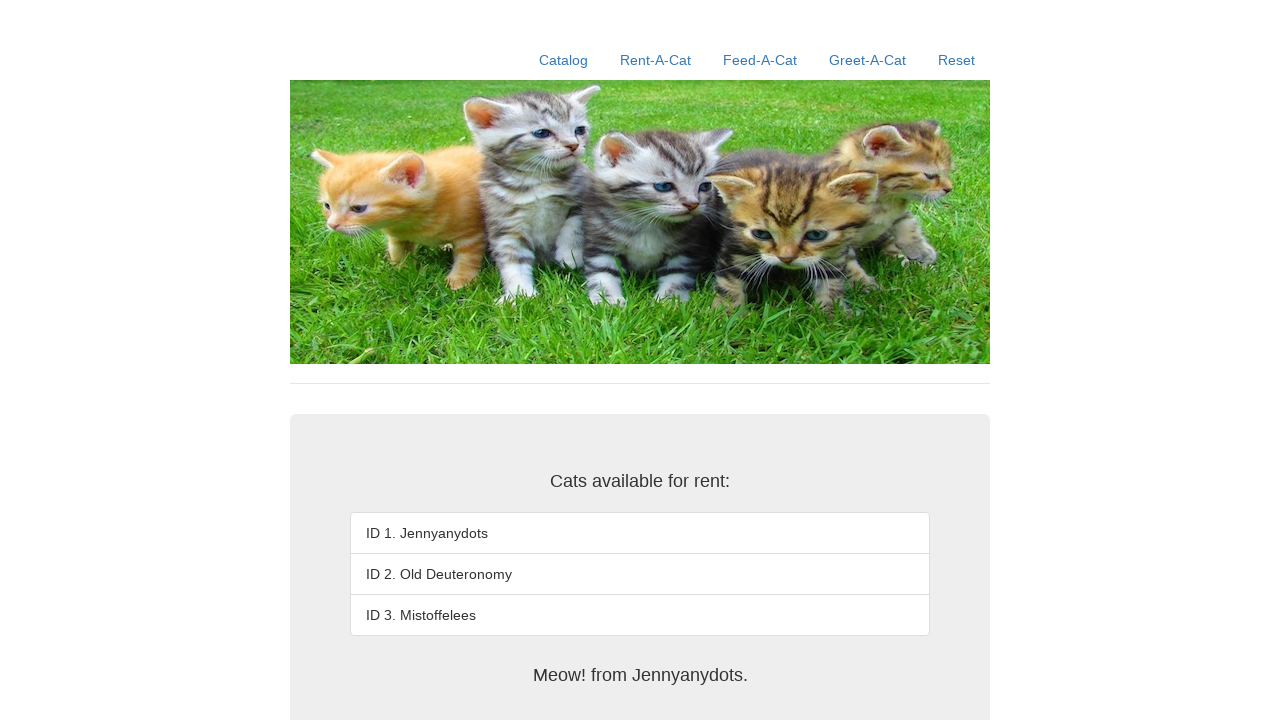

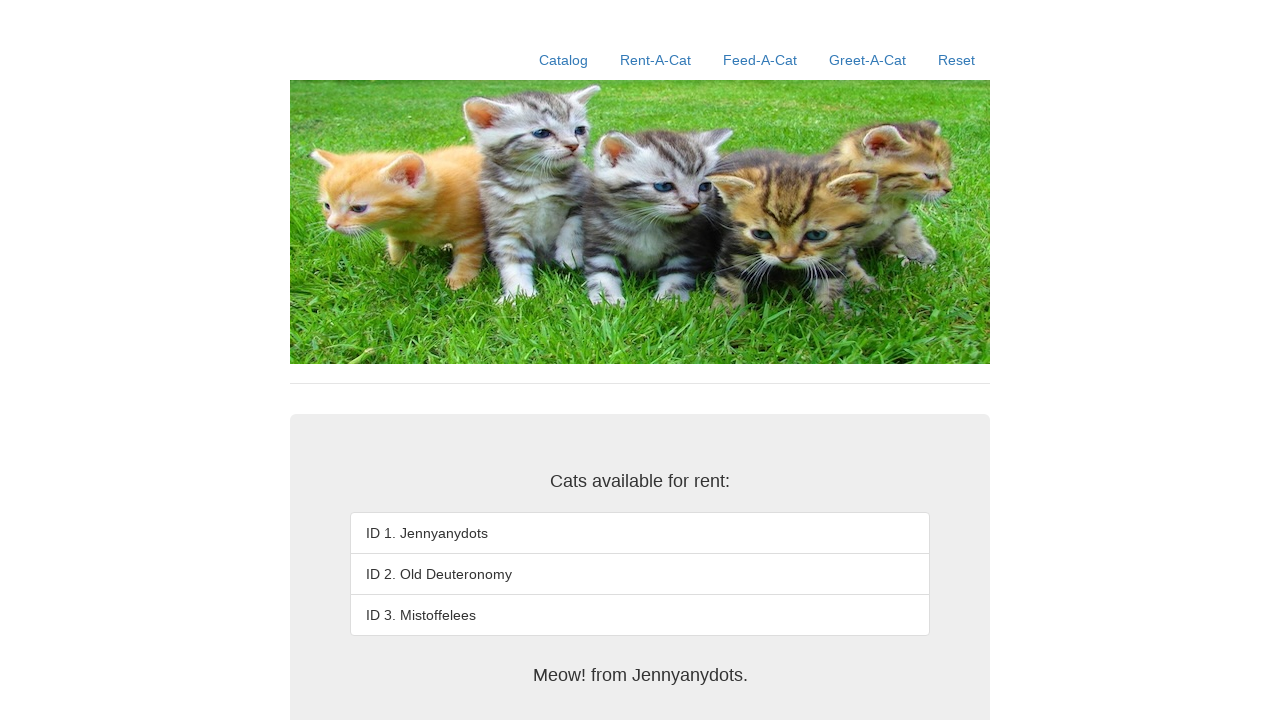